Tests React Semantic UI custom dropdown by selecting different user names from the dropdown and verifying the selections are displayed correctly.

Starting URL: https://react.semantic-ui.com/maximize/dropdown-example-selection/

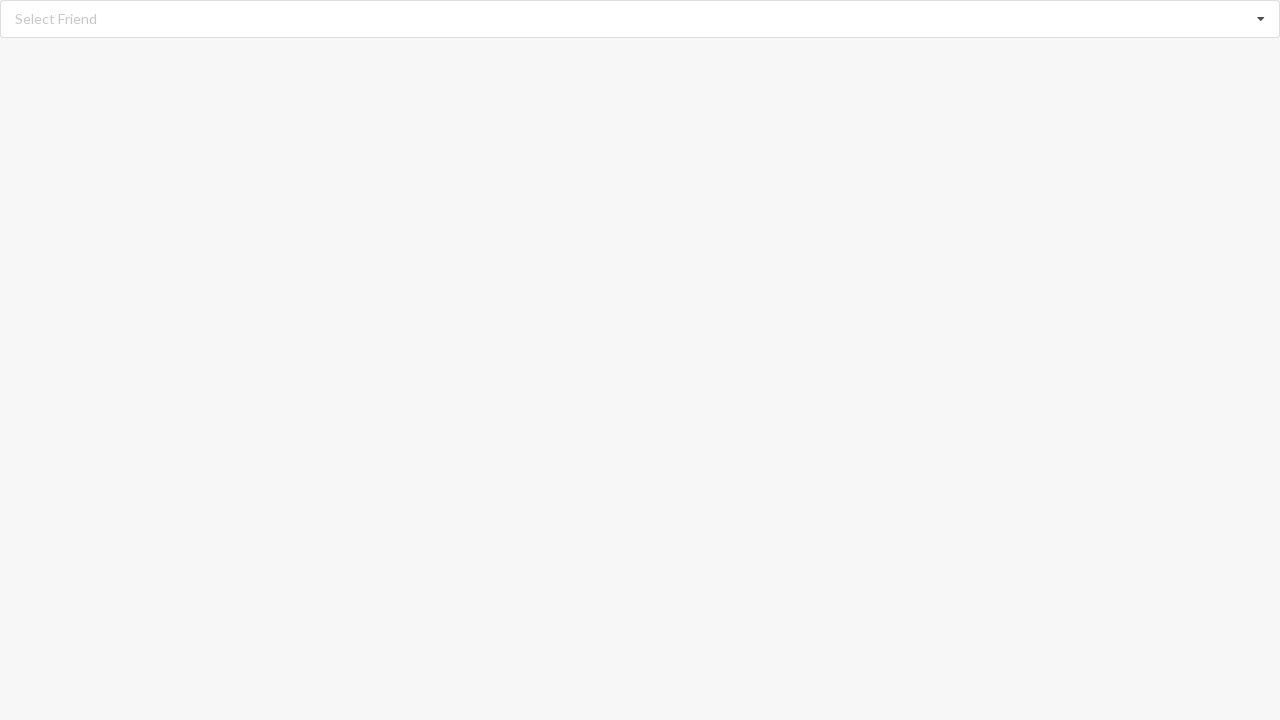

Clicked dropdown to open menu at (640, 19) on div.dropdown
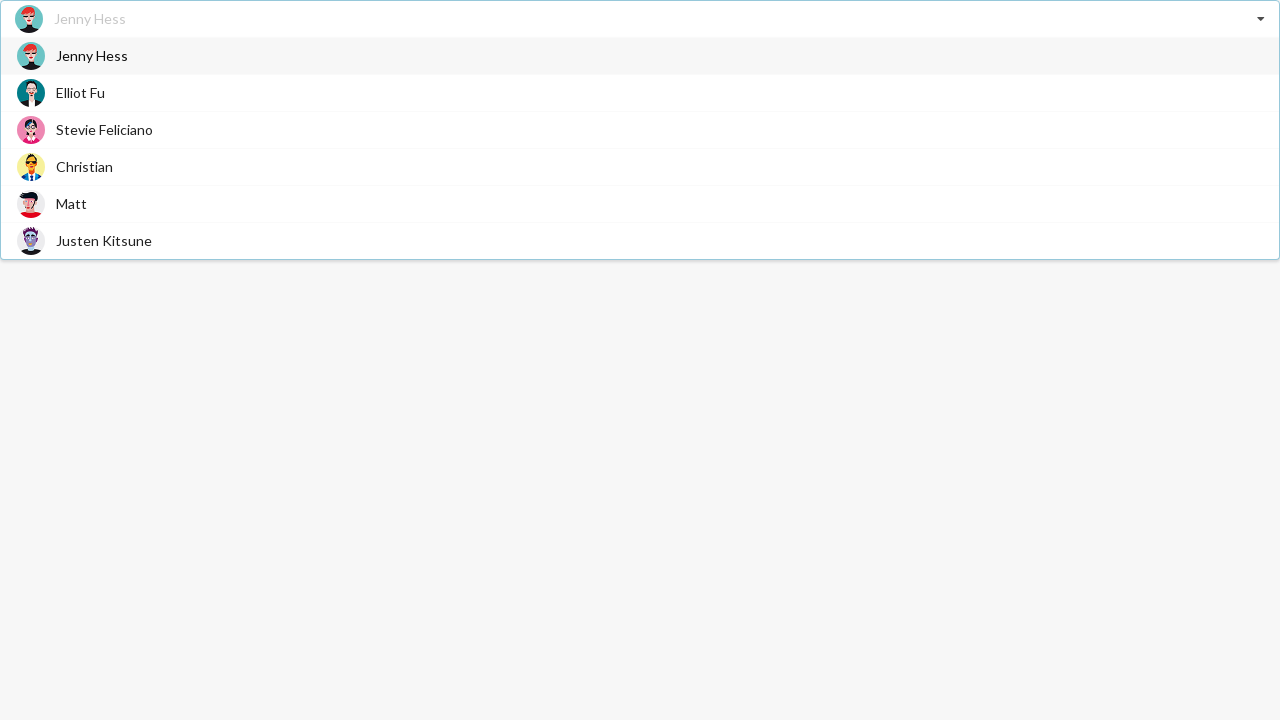

Dropdown menu items loaded
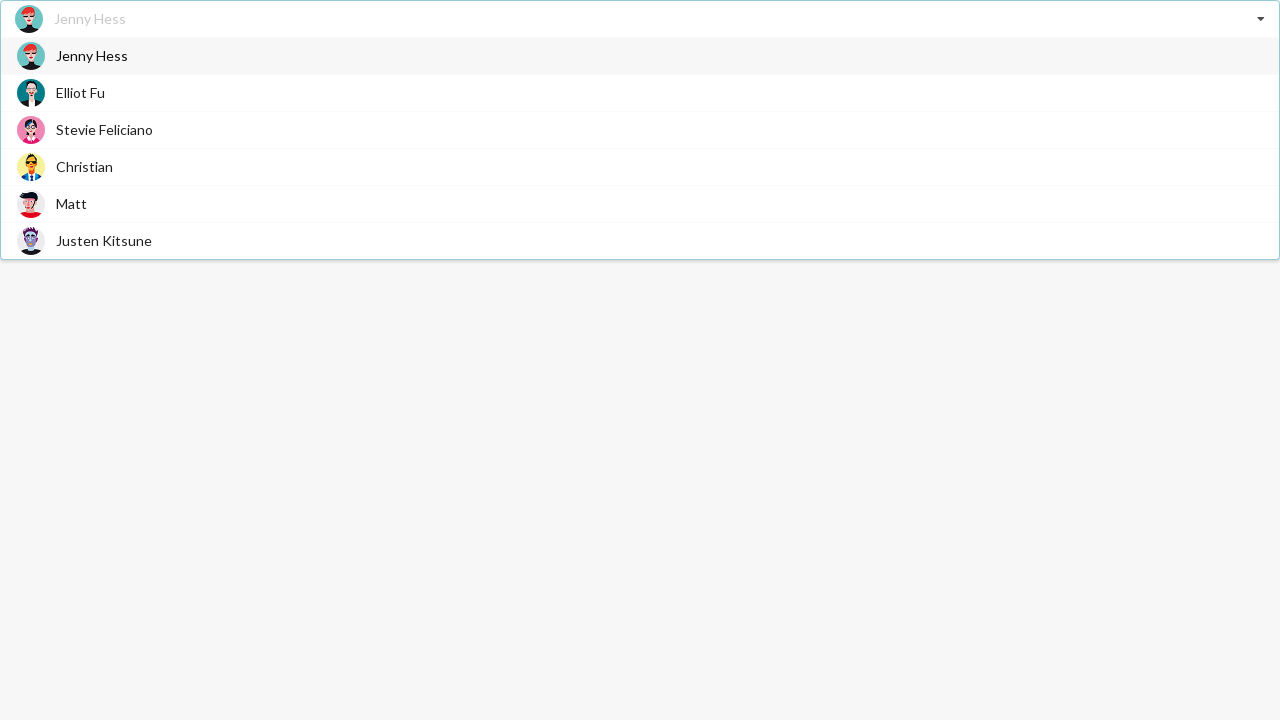

Selected 'Matt' from dropdown at (72, 204) on div.item>span:text('Matt')
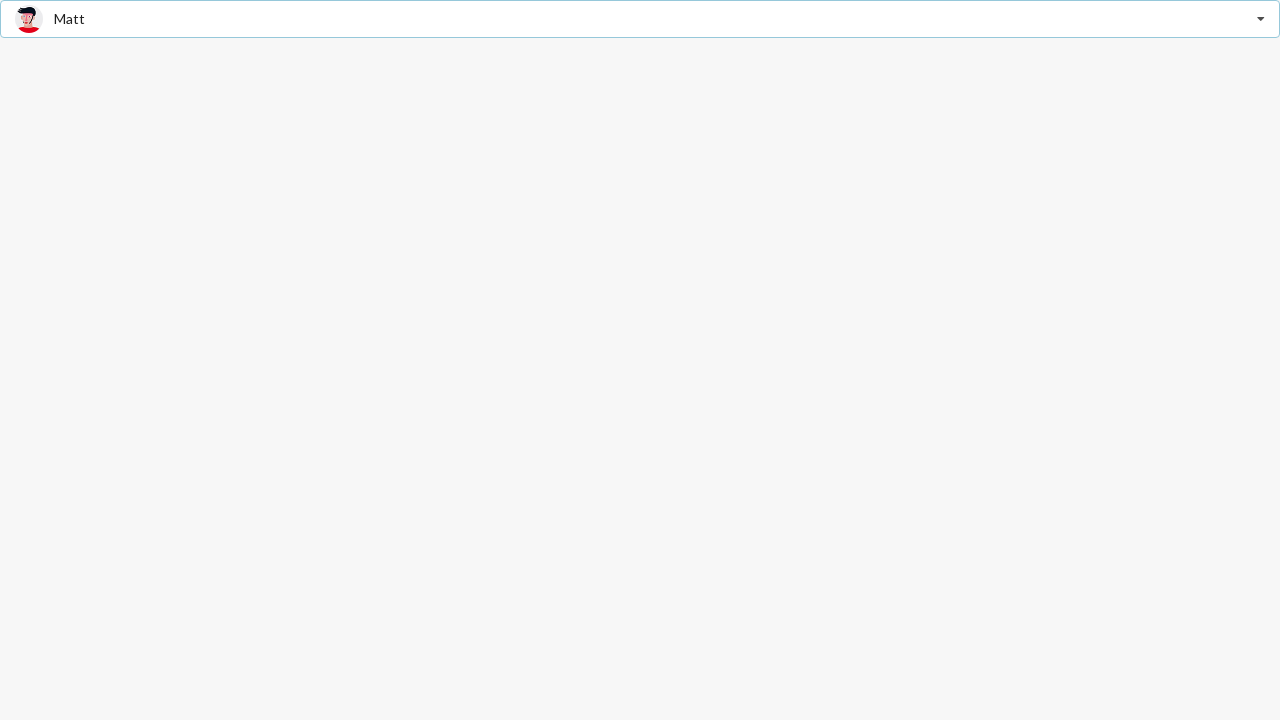

Verified 'Matt' is displayed as selected value
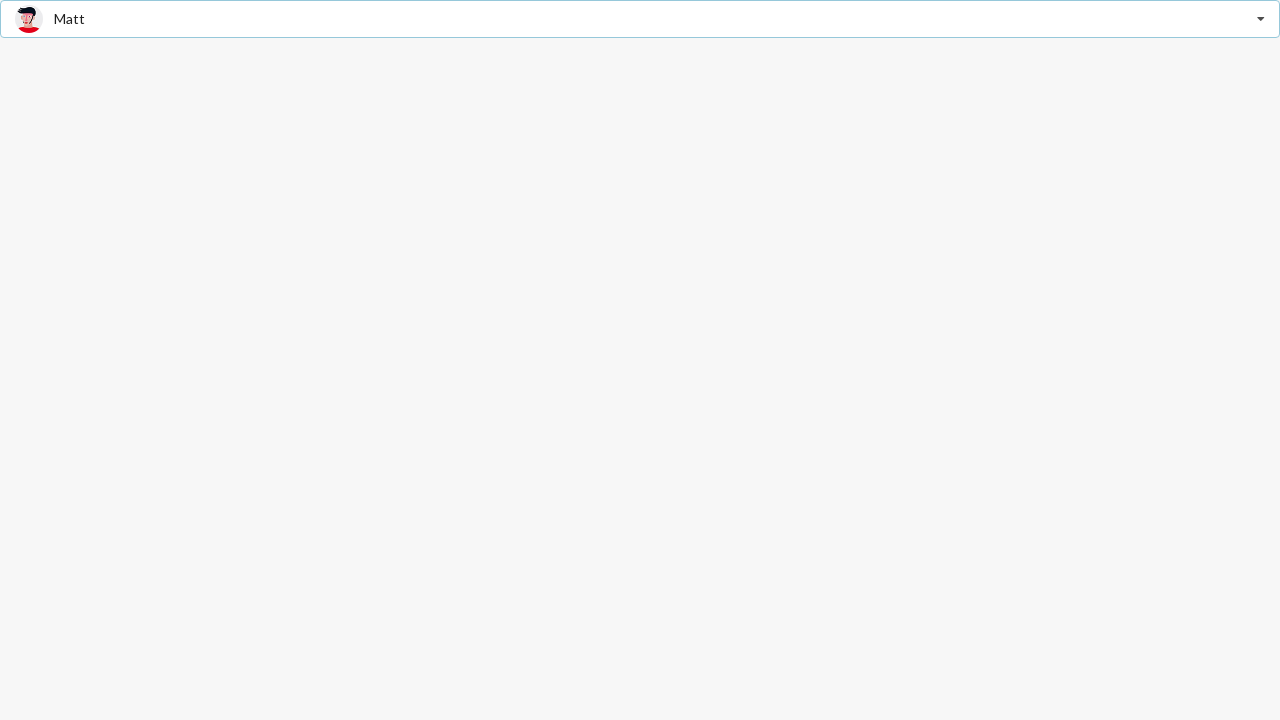

Clicked dropdown to open menu at (640, 19) on div.dropdown
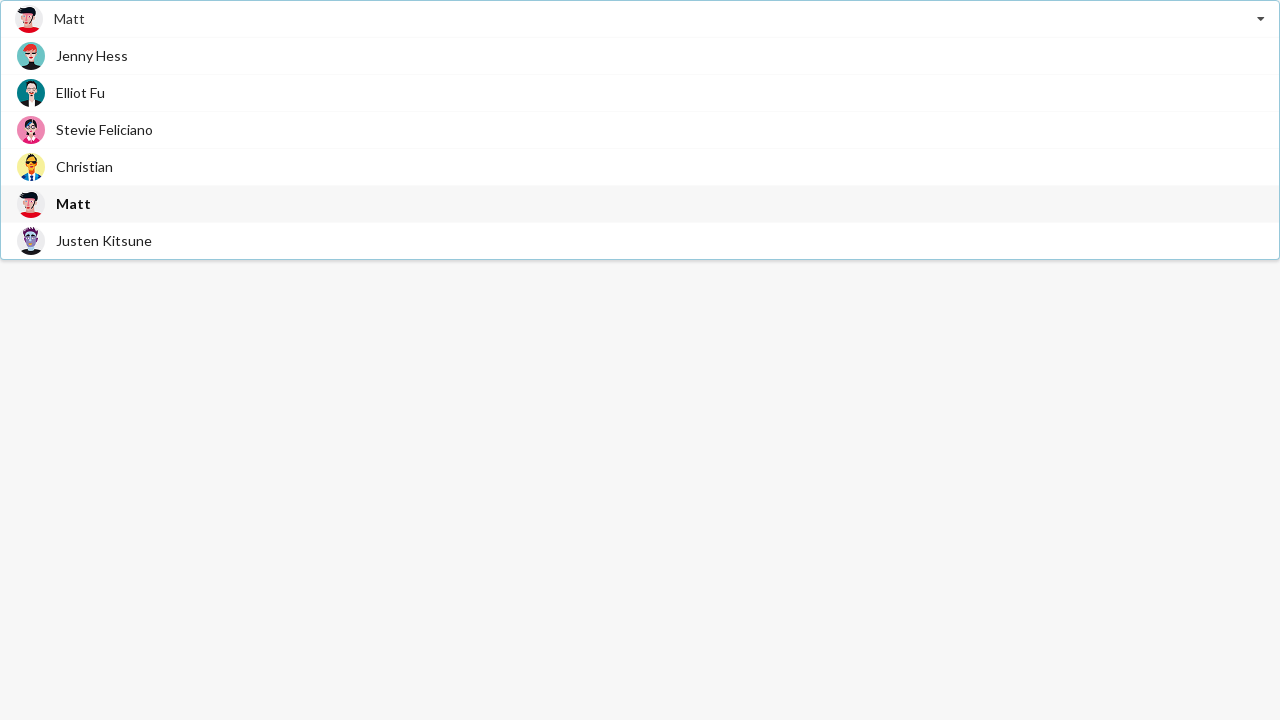

Dropdown menu items loaded
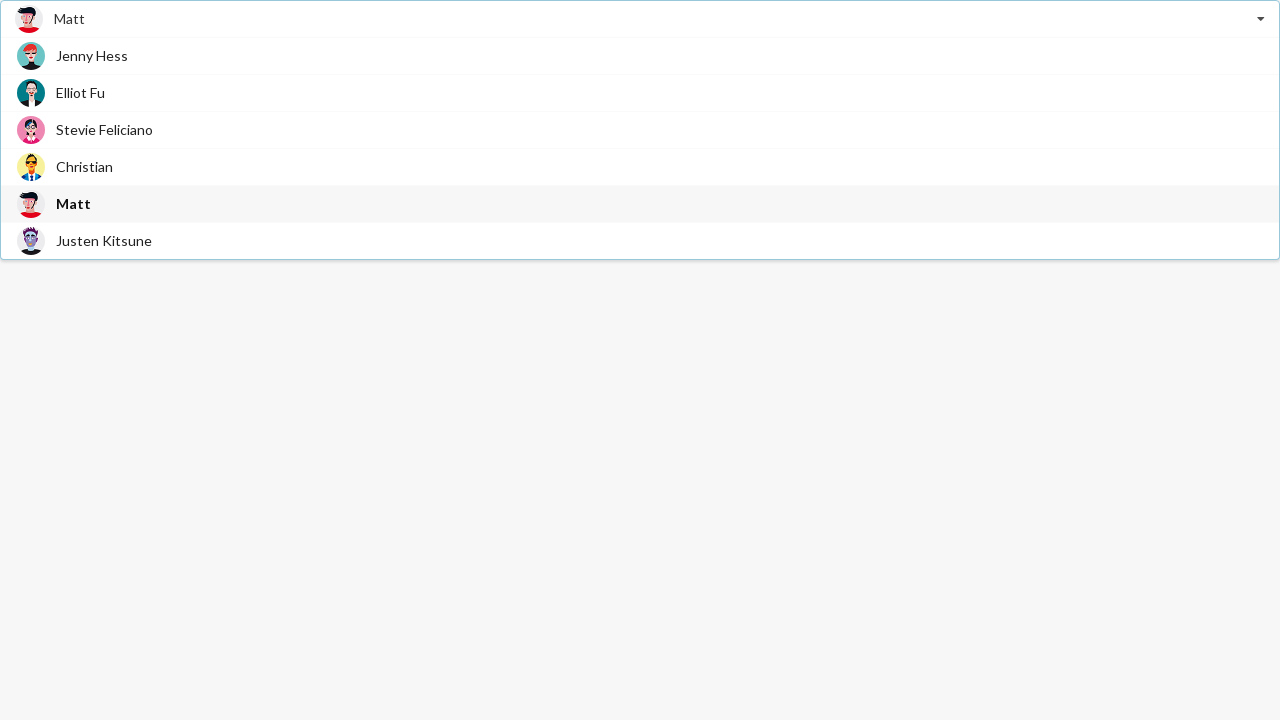

Selected 'Christian' from dropdown at (84, 166) on div.item>span:text('Christian')
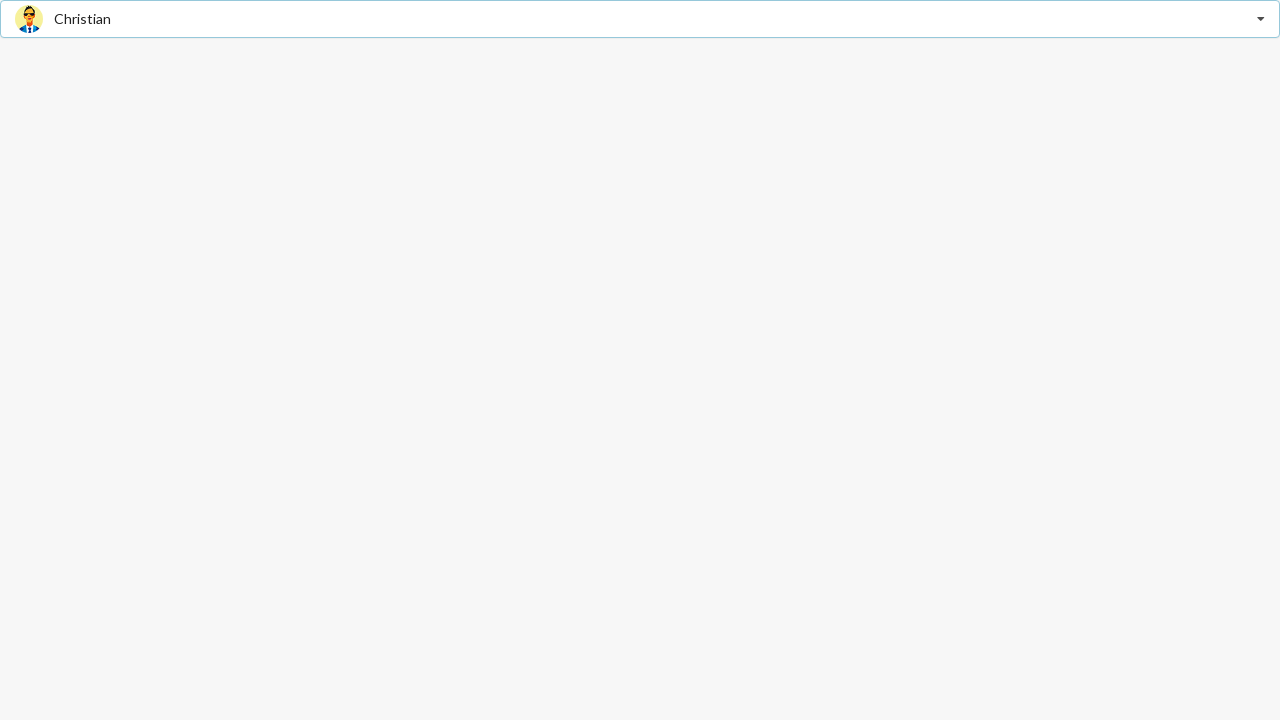

Verified 'Christian' is displayed as selected value
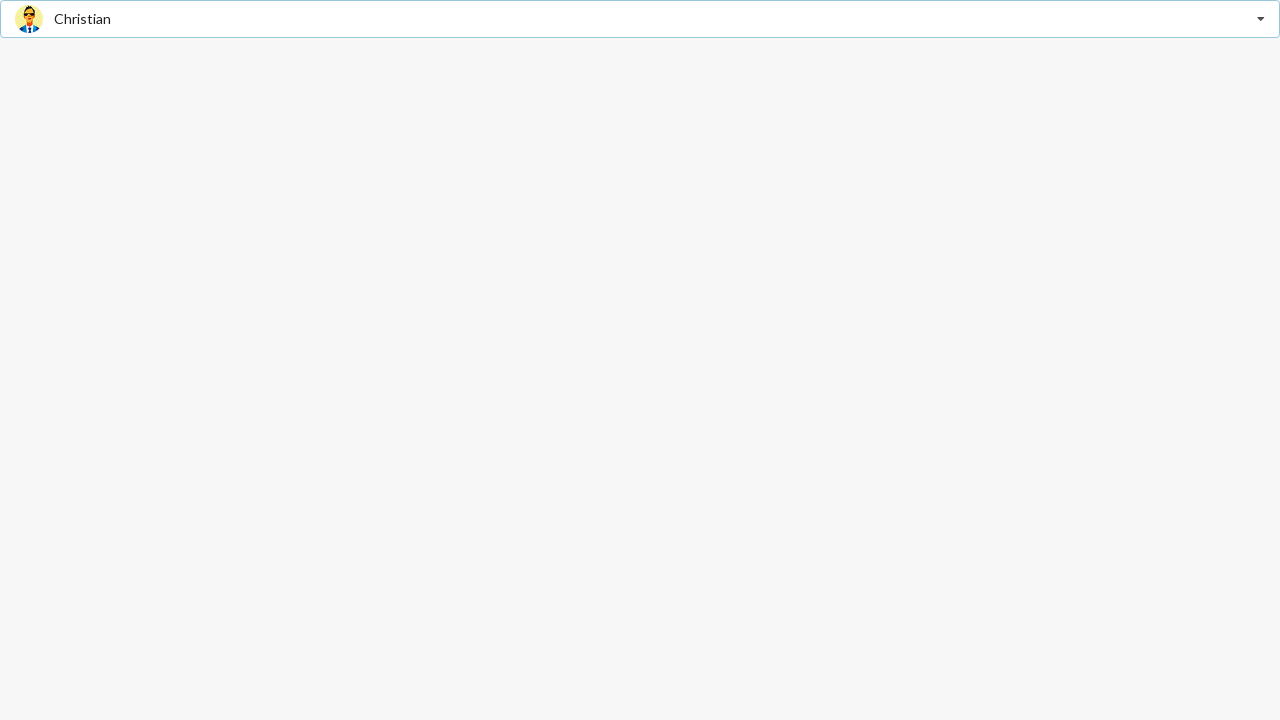

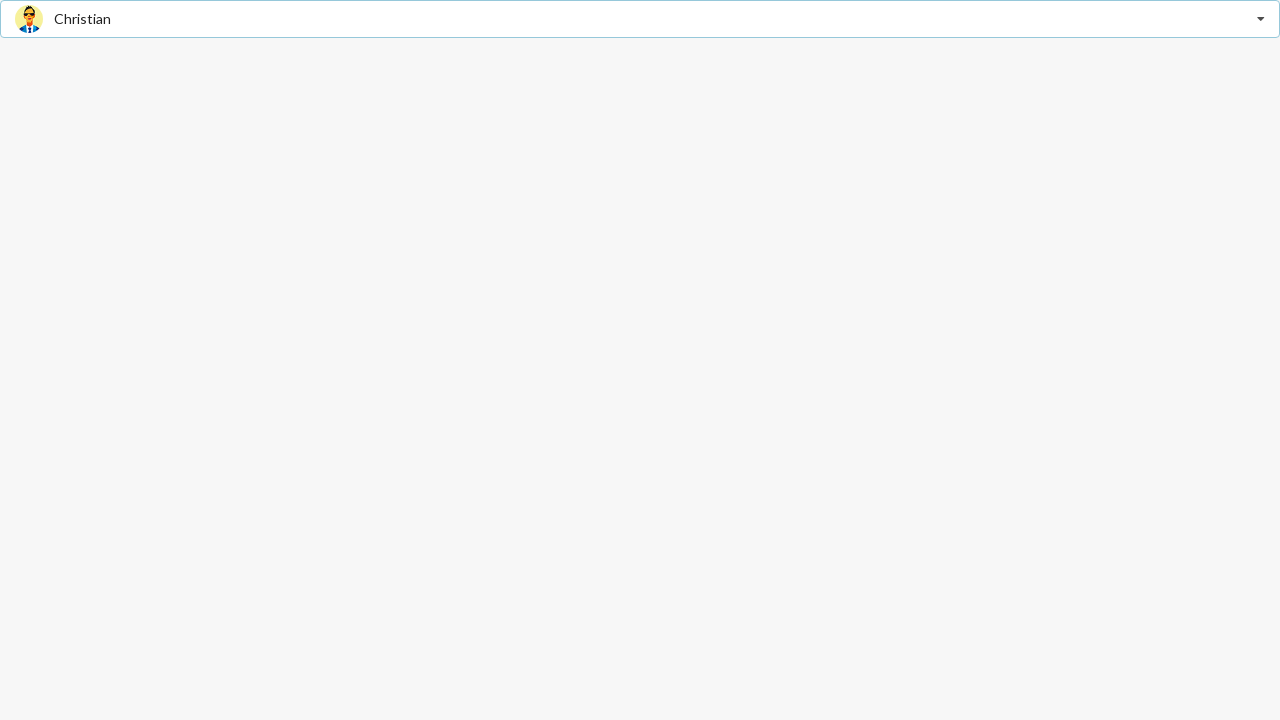